Tests that the form rejects negative age values

Starting URL: https://davi-vert.vercel.app/index.html

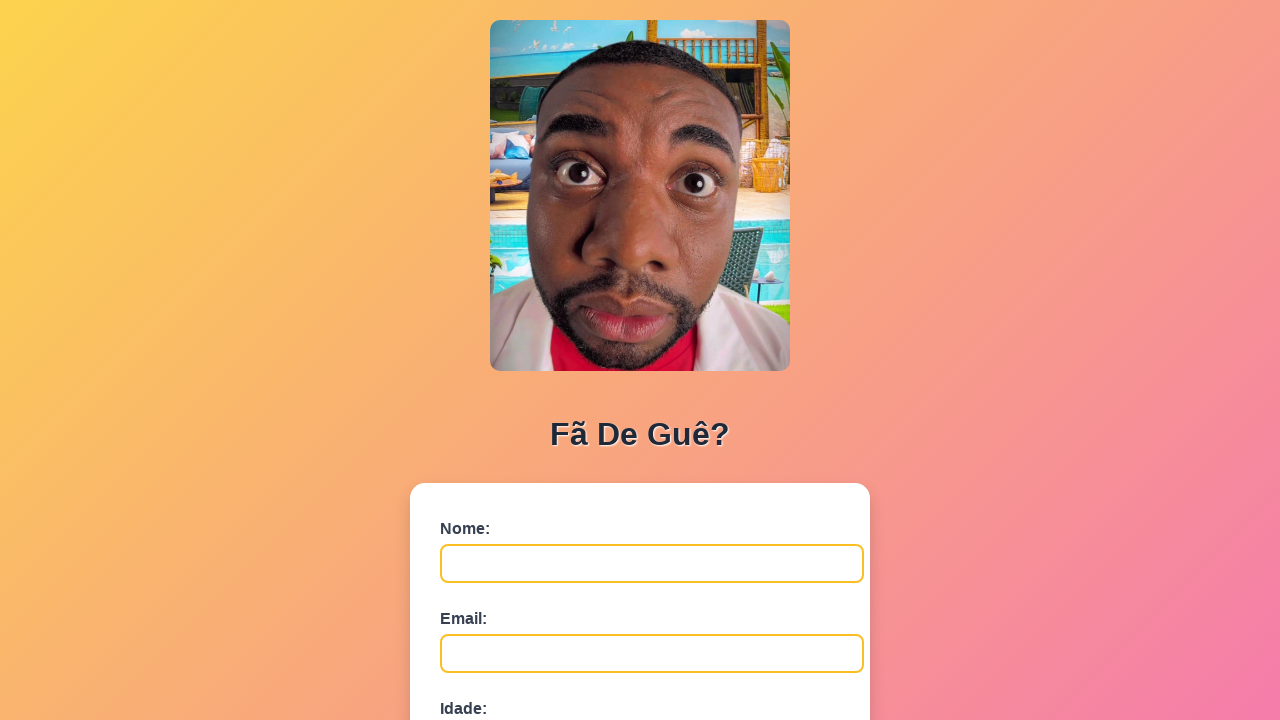

Cleared localStorage
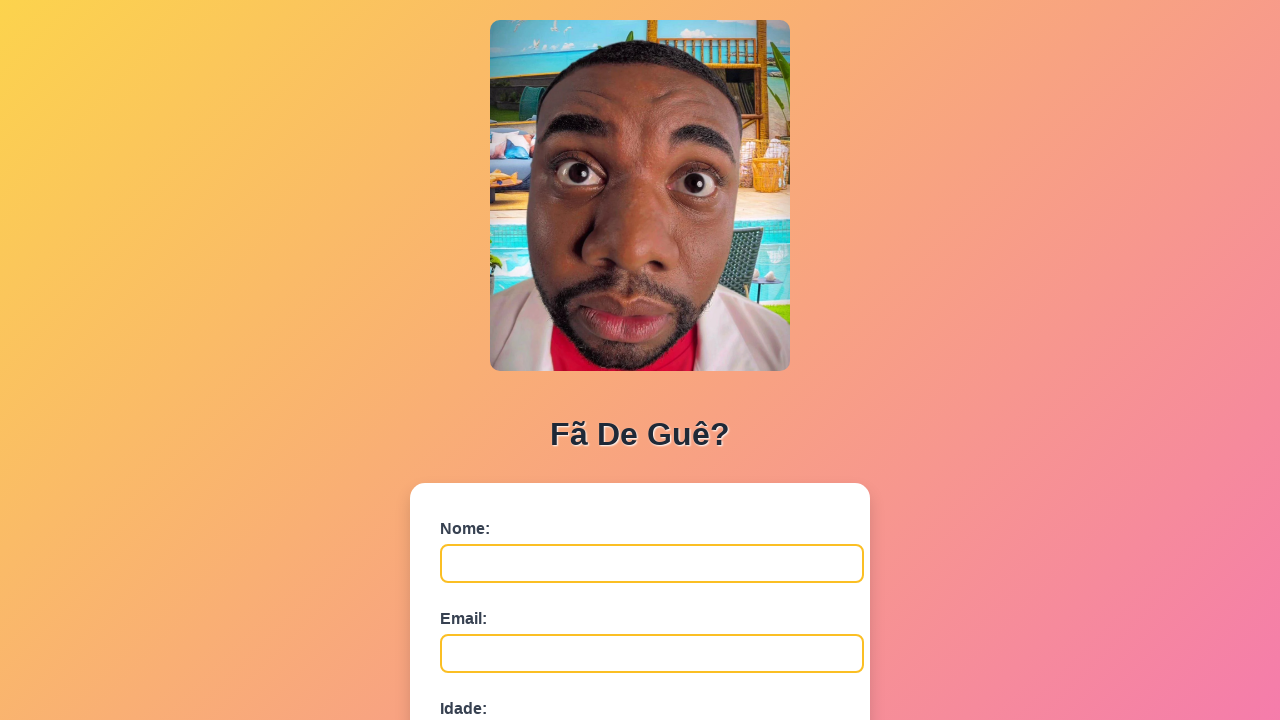

Form name field loaded
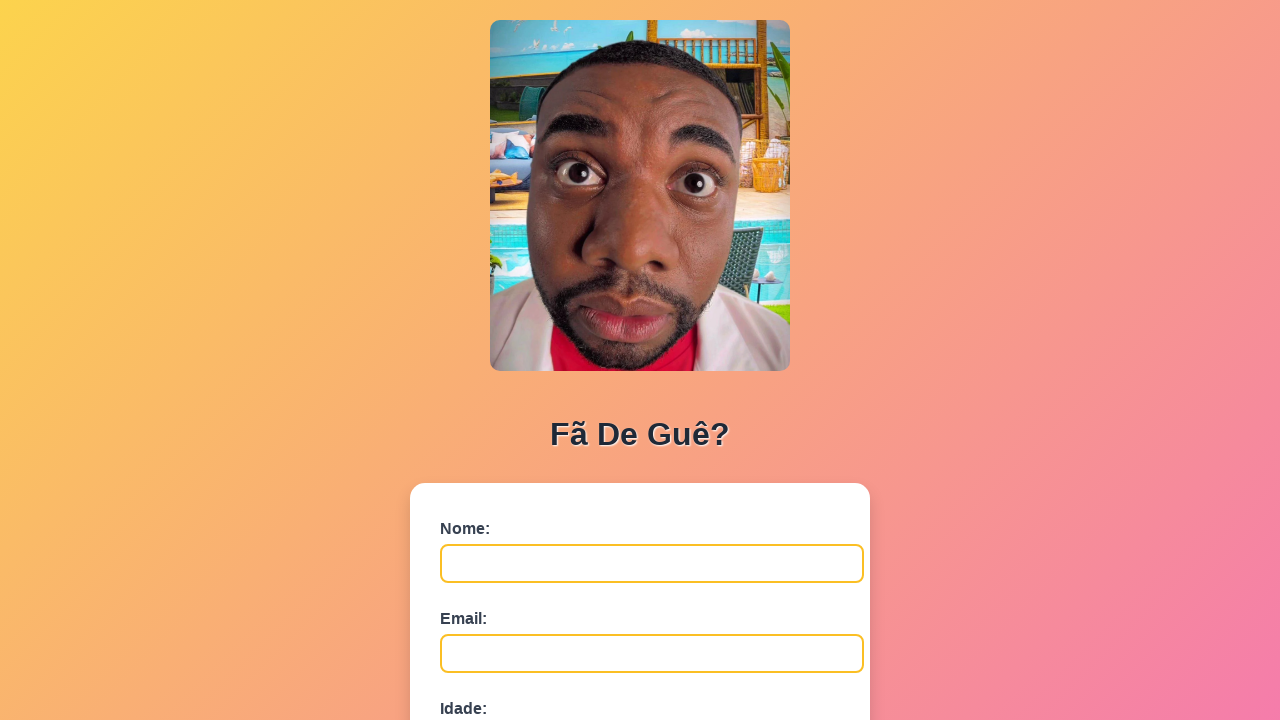

Filled name field with 'Ana Paula Costa' on #nome
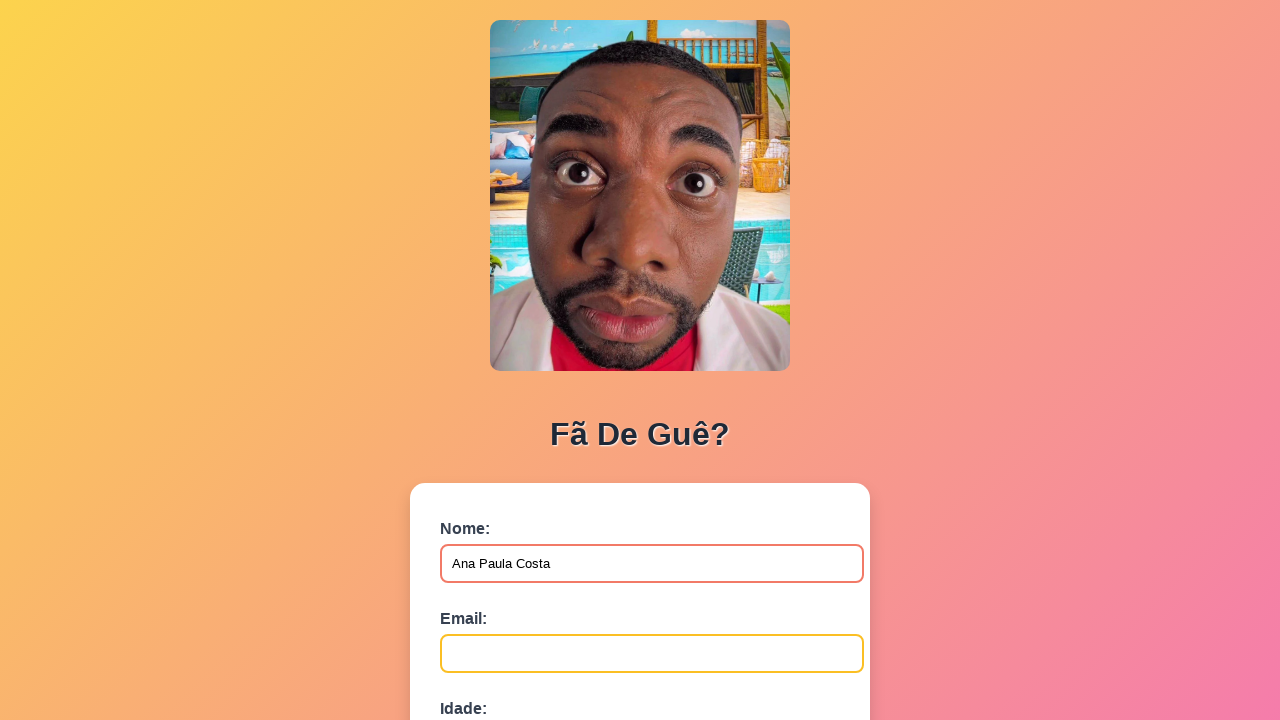

Filled email field with 'ana.costa@example.com' on #email
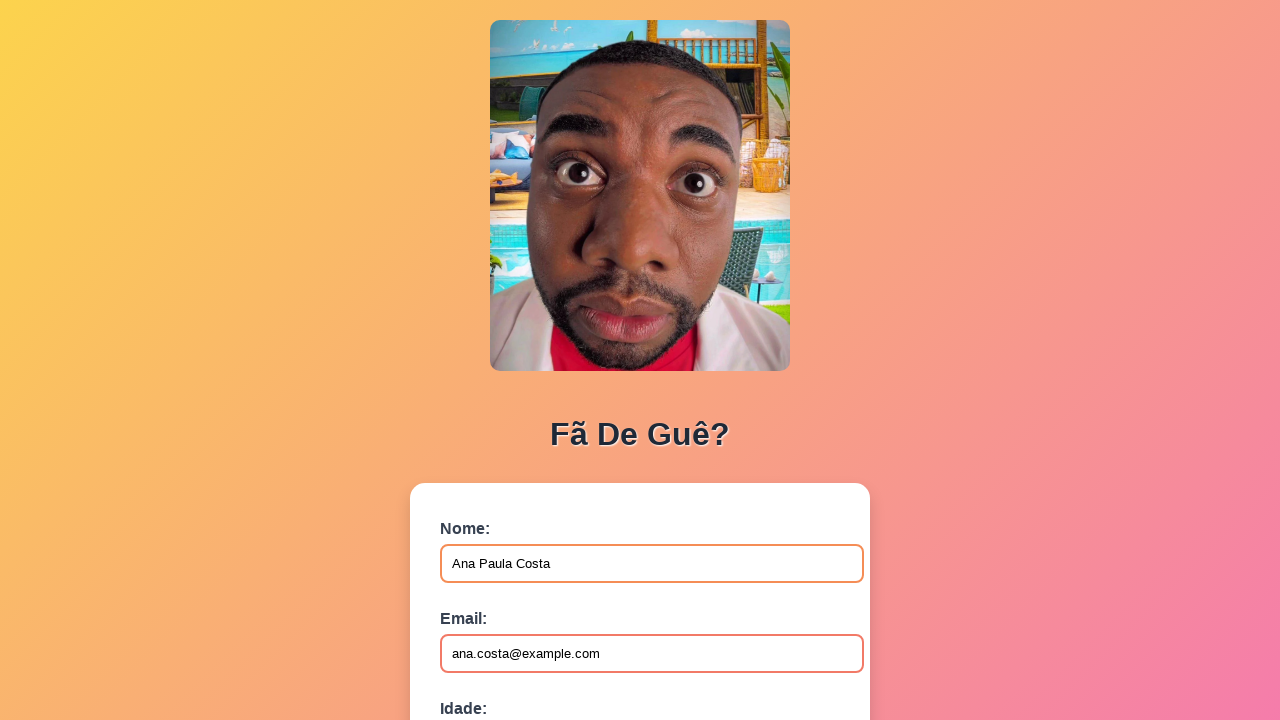

Filled age field with negative value '-5' on #idade
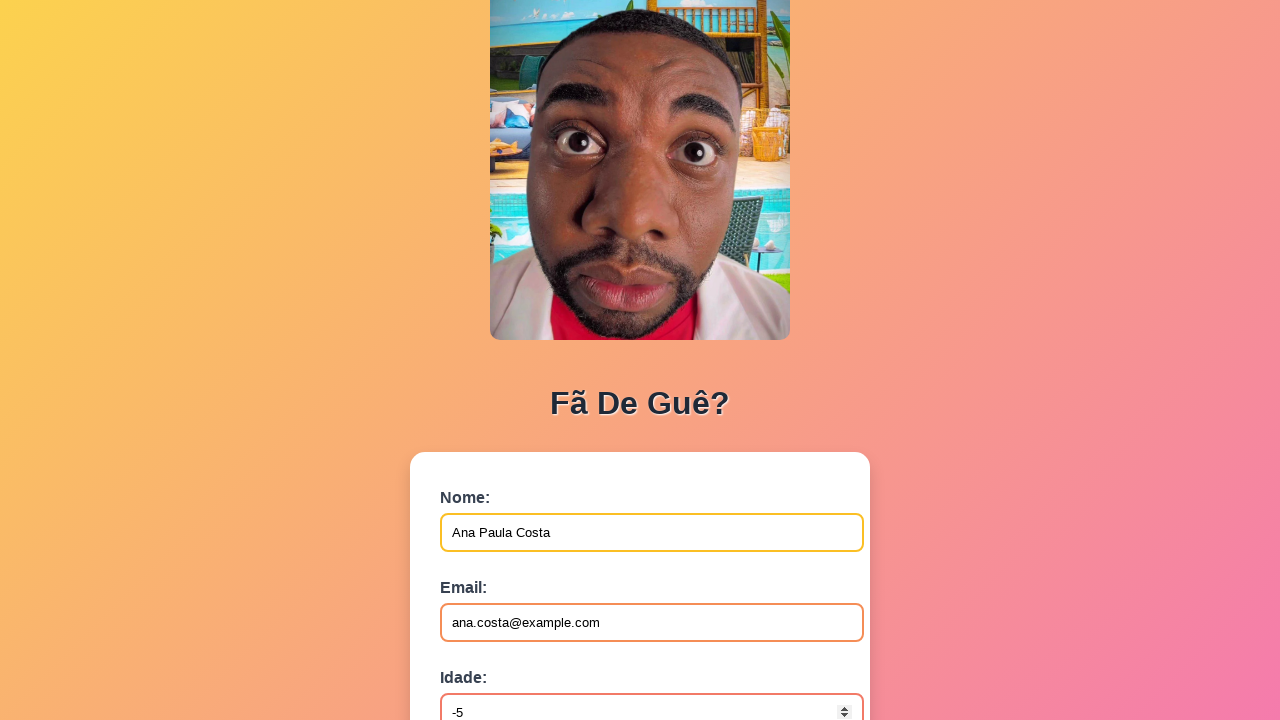

Clicked form submit button at (490, 569) on button[type='submit']
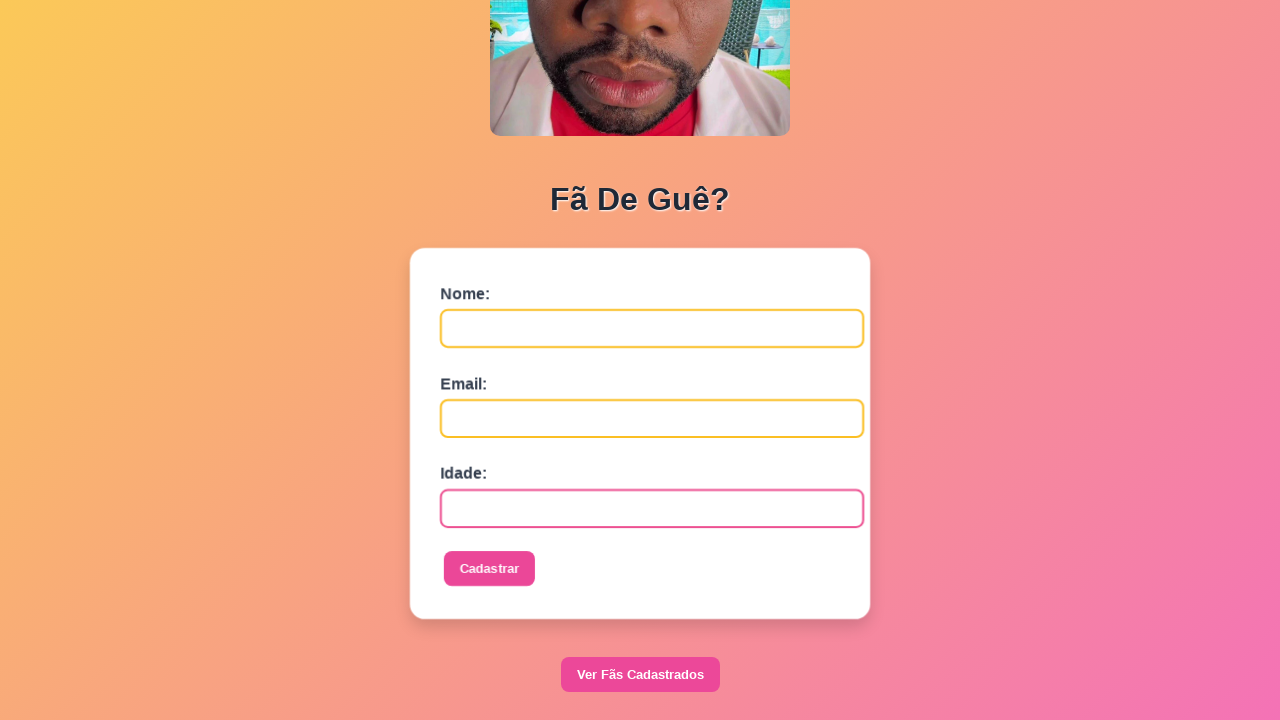

Set up dialog acceptance handler
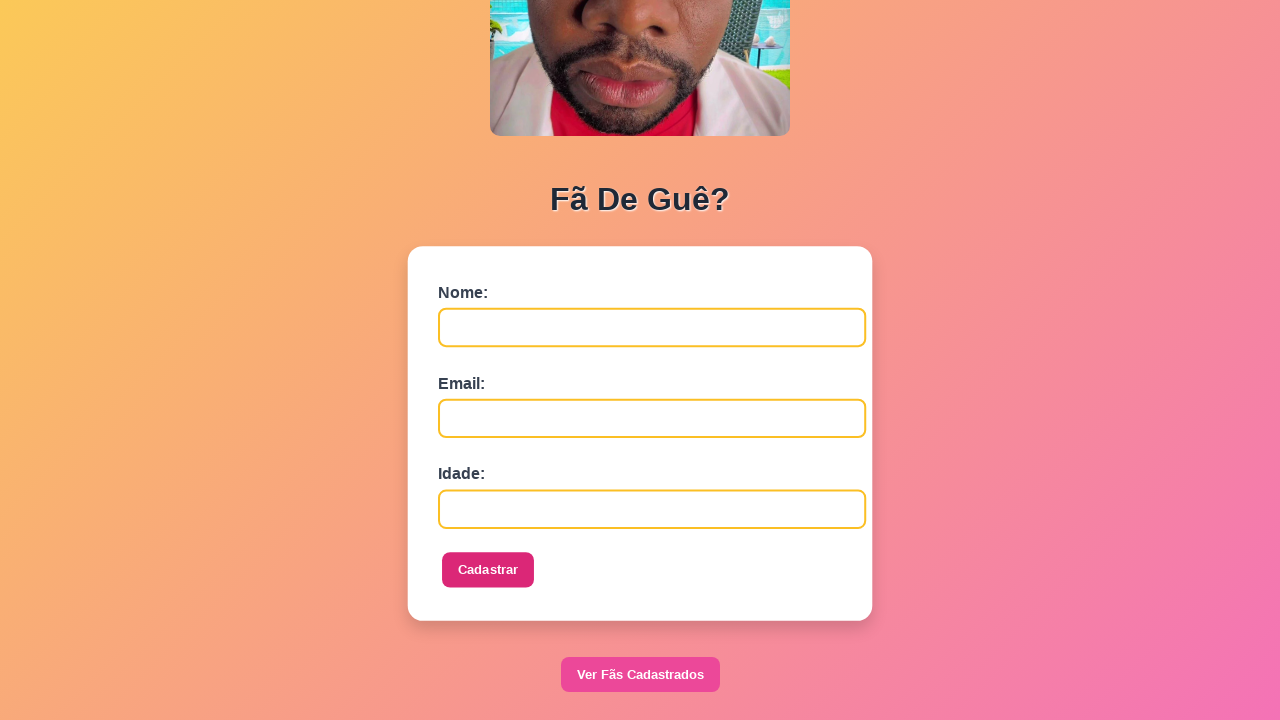

Waited 500ms for form validation response
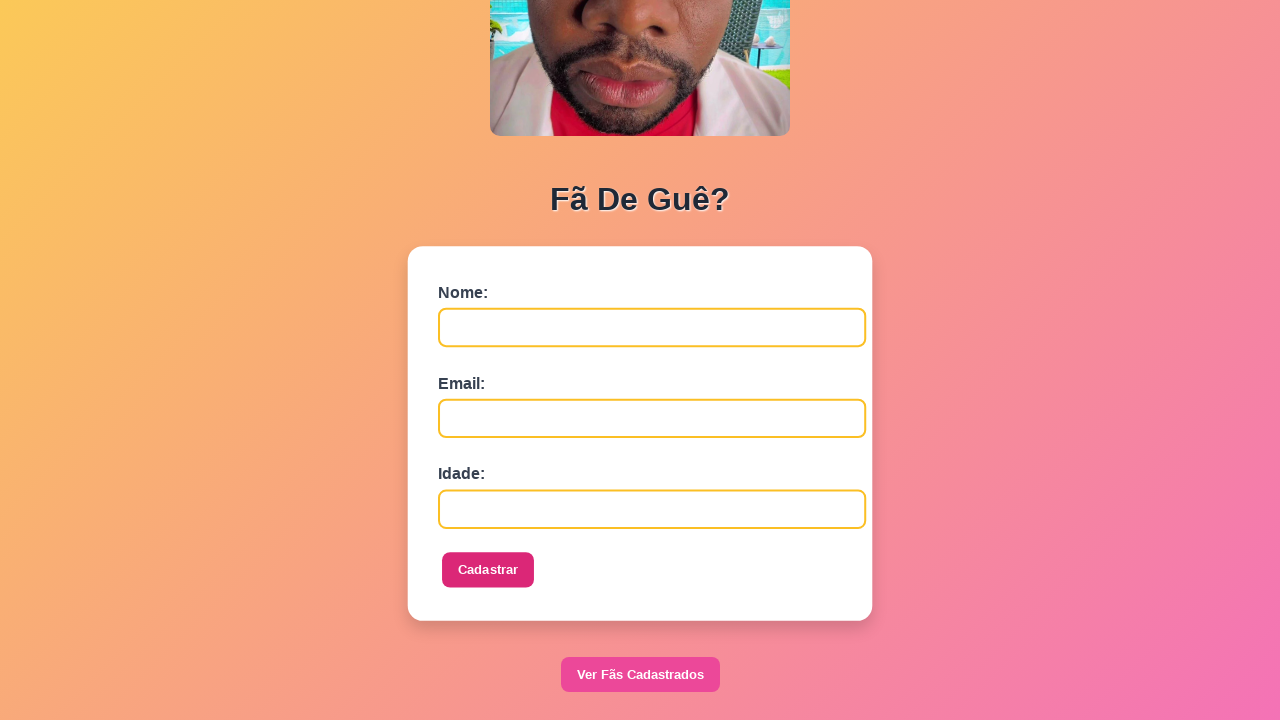

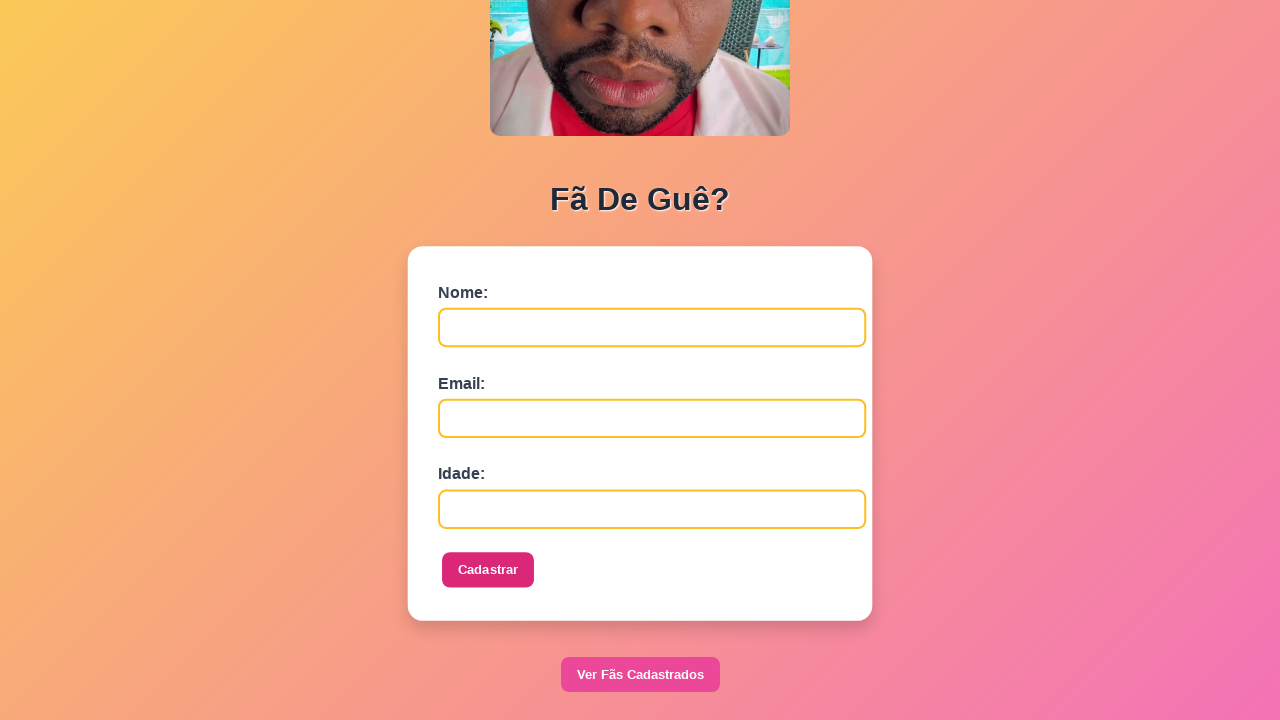